Tests AJAX functionality by clicking a button and waiting for asynchronous content to load and become visible

Starting URL: http://www.uitestingplayground.com/ajax

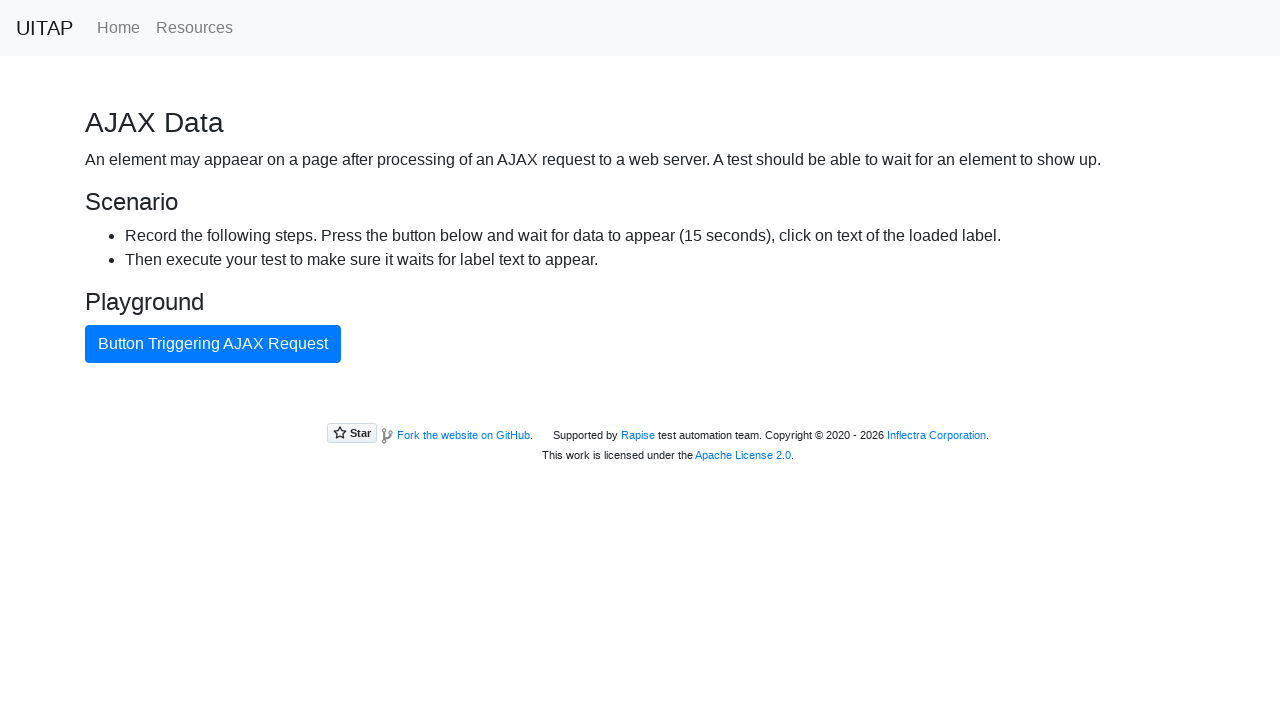

Clicked the blue AJAX button at (213, 344) on #ajaxButton
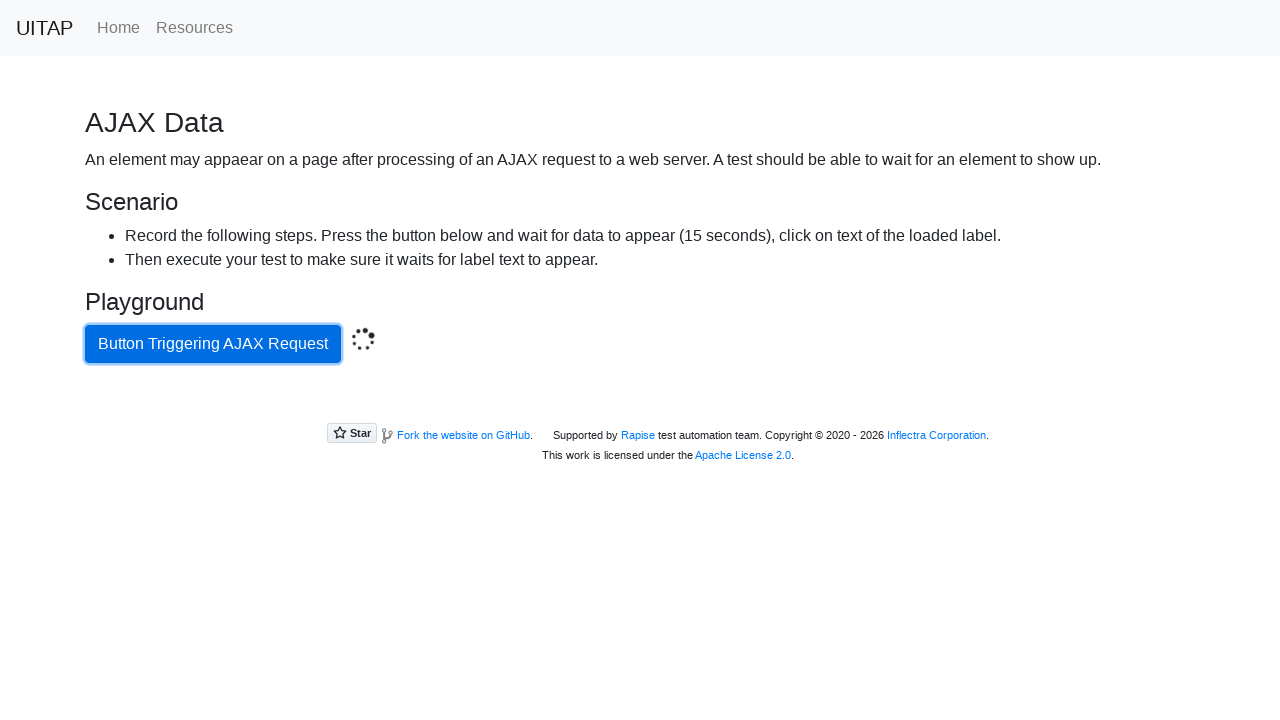

Waited for success message to appear after AJAX completes
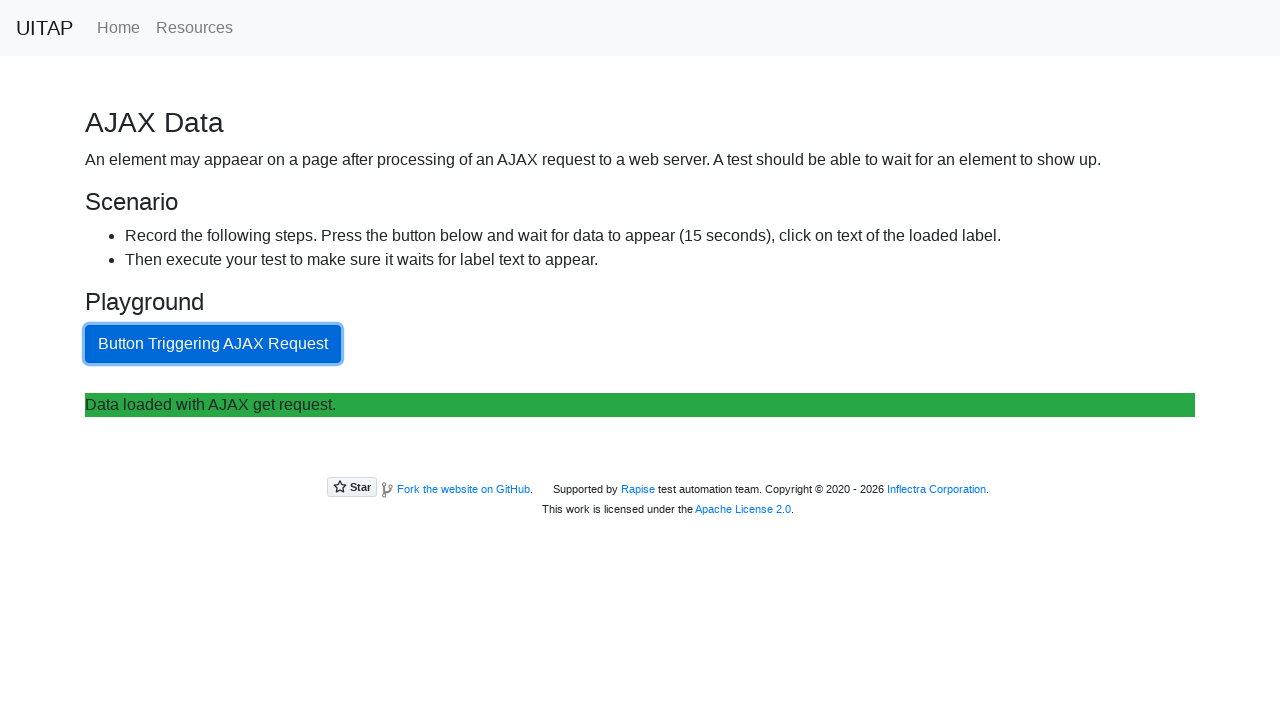

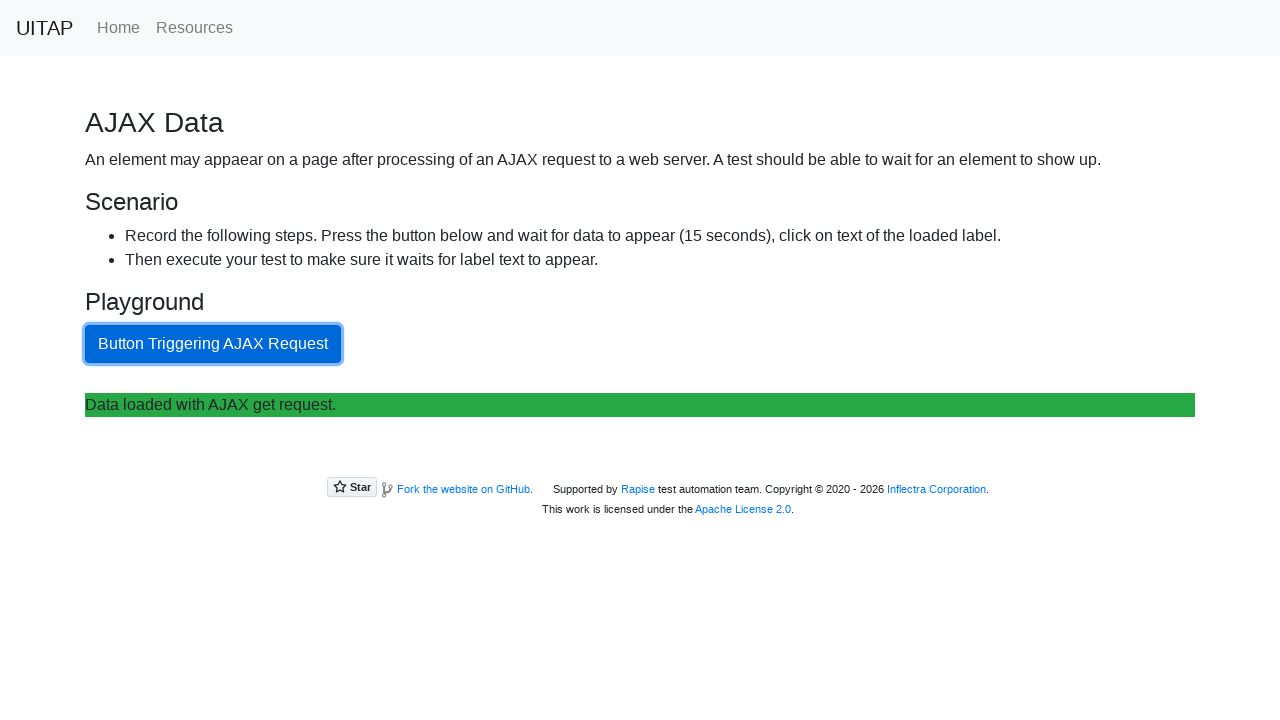